Tests form validation by filling out a data types form with all fields except zip code, then verifying that the empty zip code field shows an error state after submission

Starting URL: https://bonigarcia.dev/selenium-webdriver-java/data-types.html

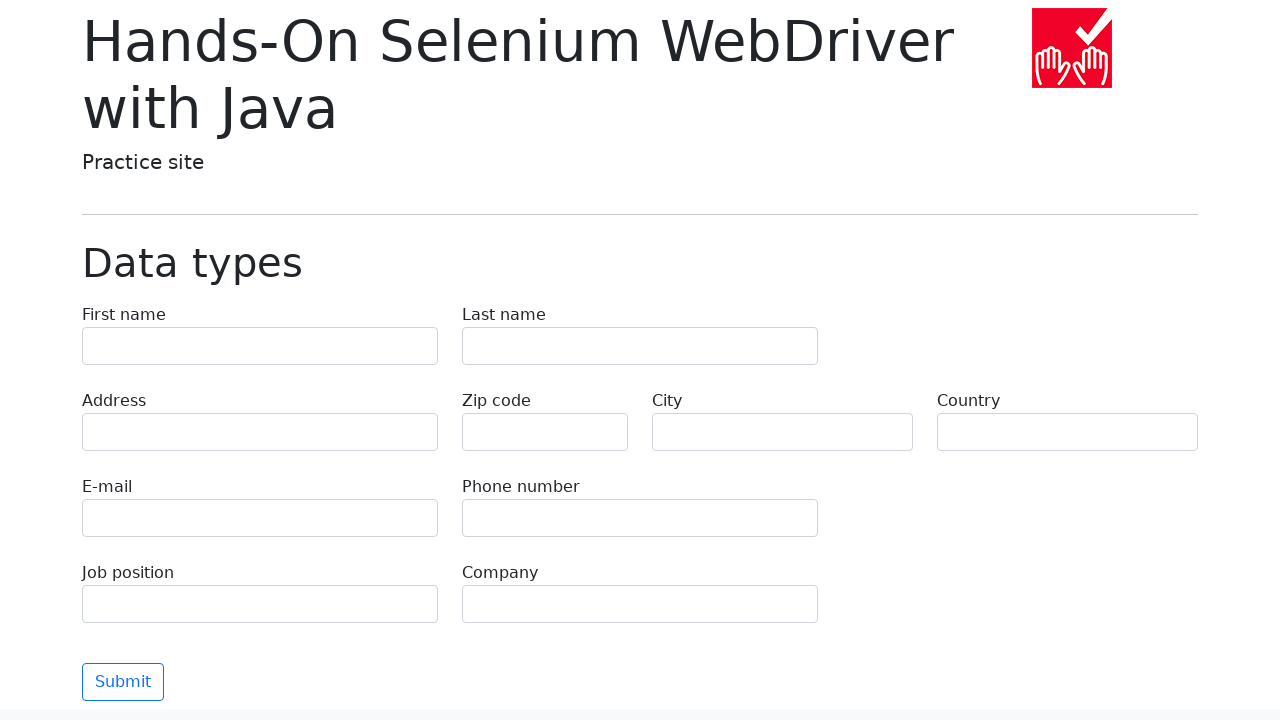

Filled first name field with 'Иван' on [name="first-name"]
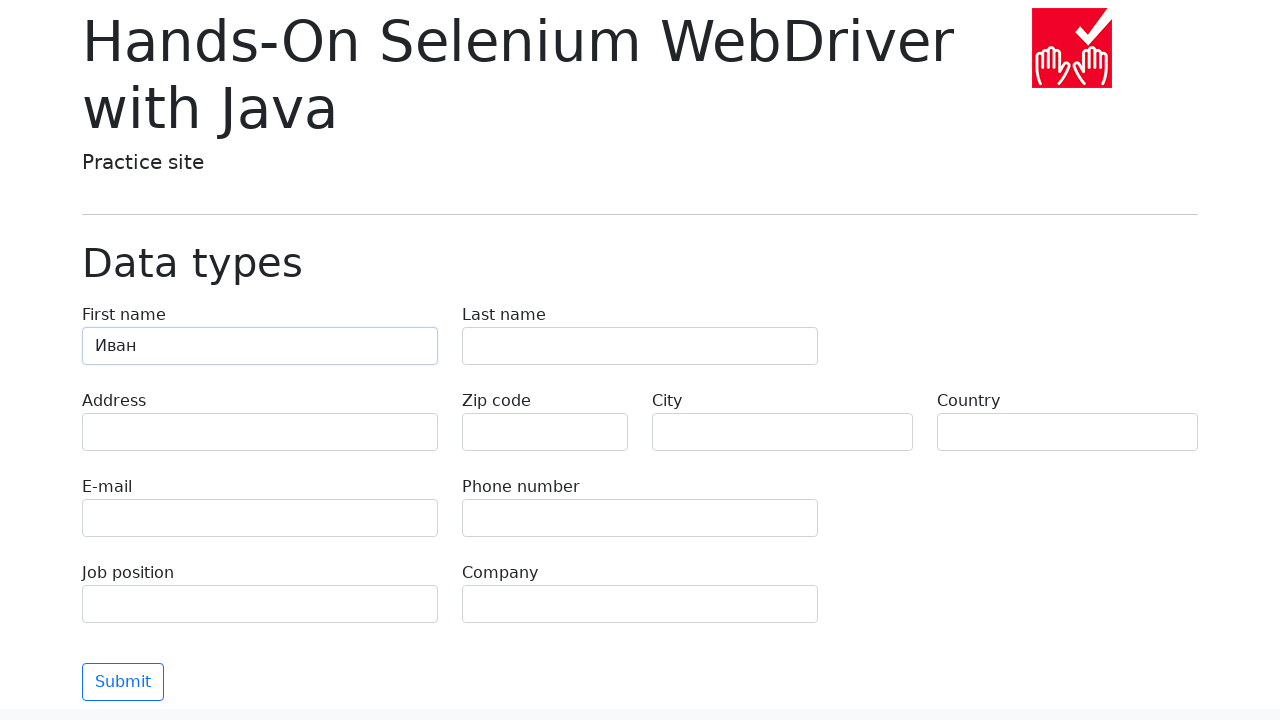

Filled last name field with 'Петров' on [name="last-name"]
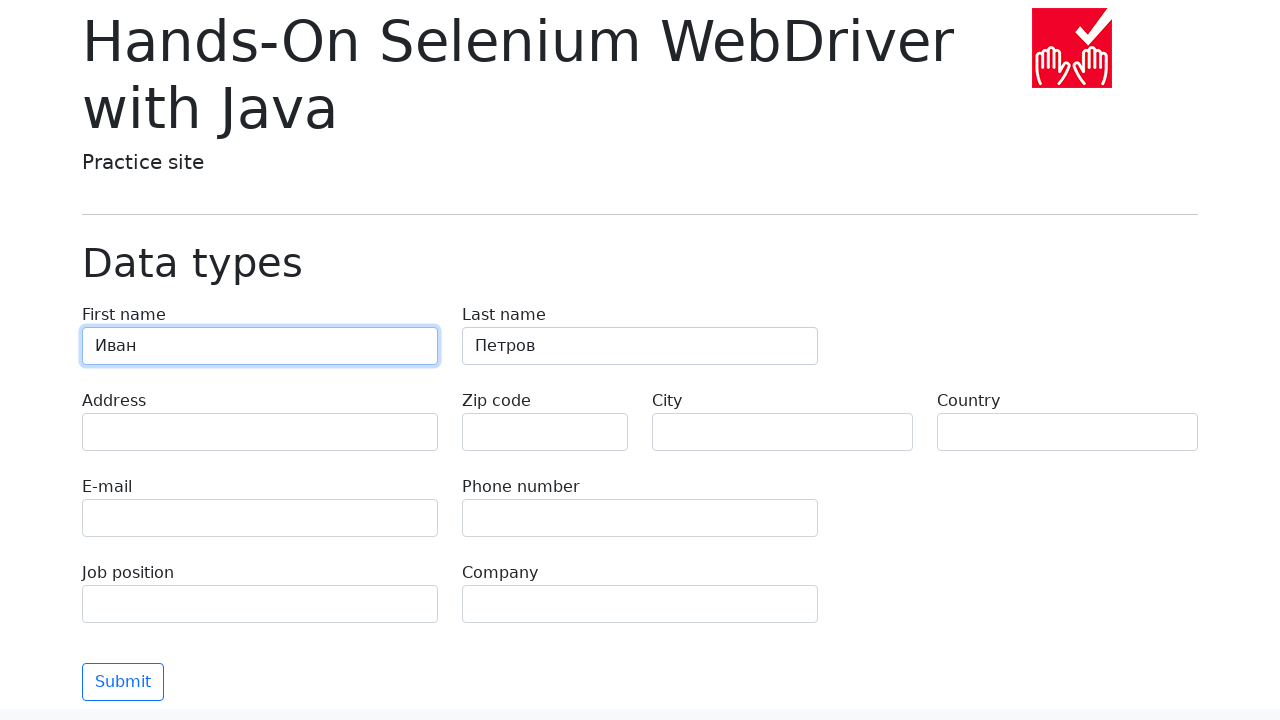

Filled address field with 'Ленина, 55-3' on [name="address"]
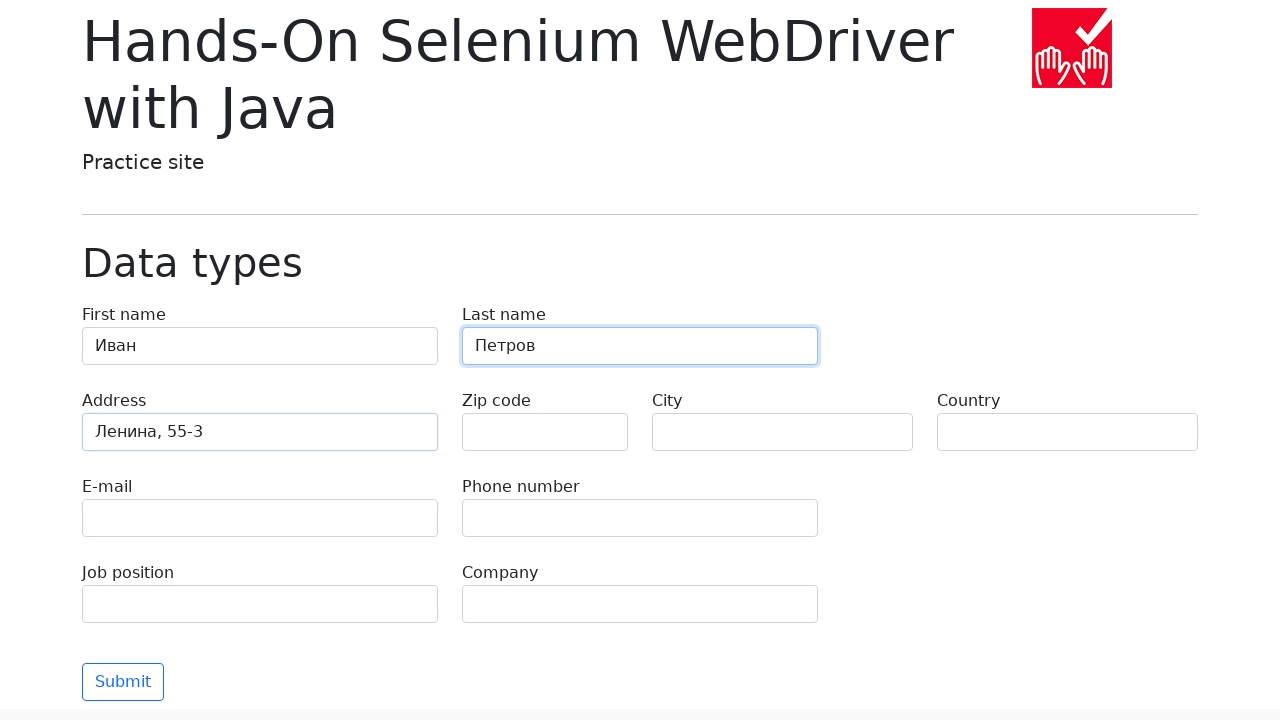

Filled email field with 'test@skypro.com' on [name="e-mail"]
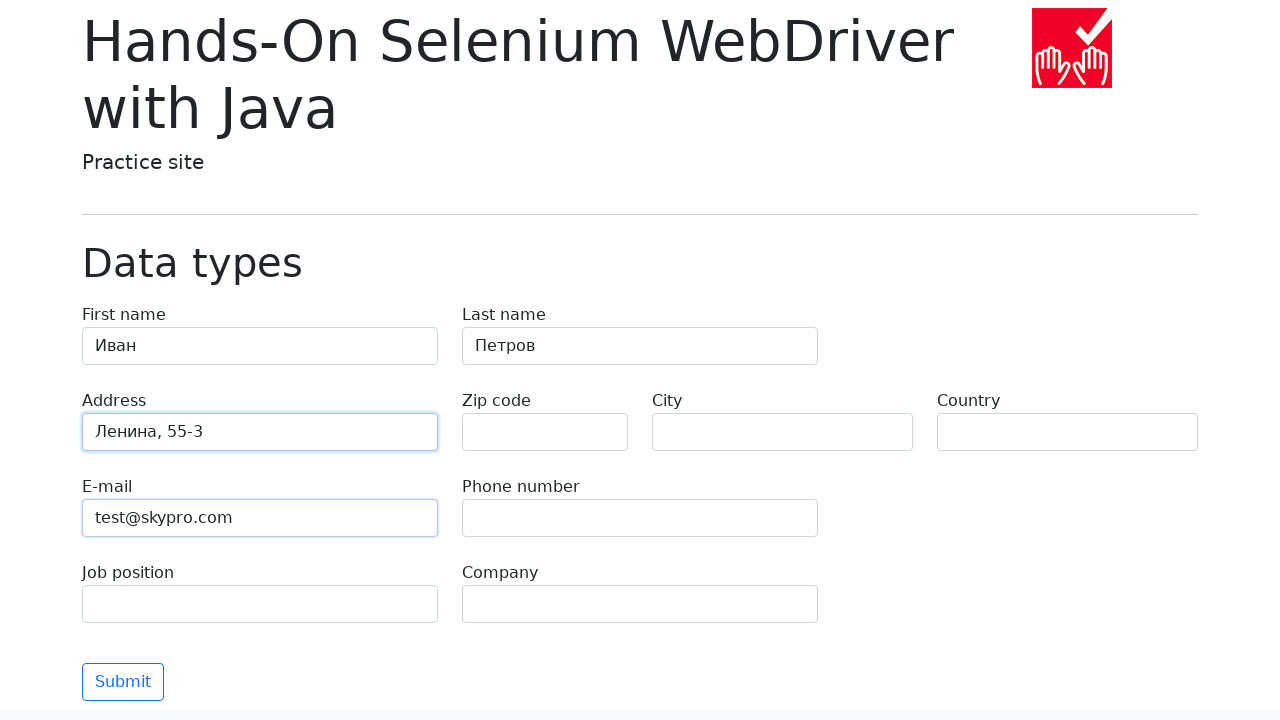

Filled phone field with '+7985899998787' on [name="phone"]
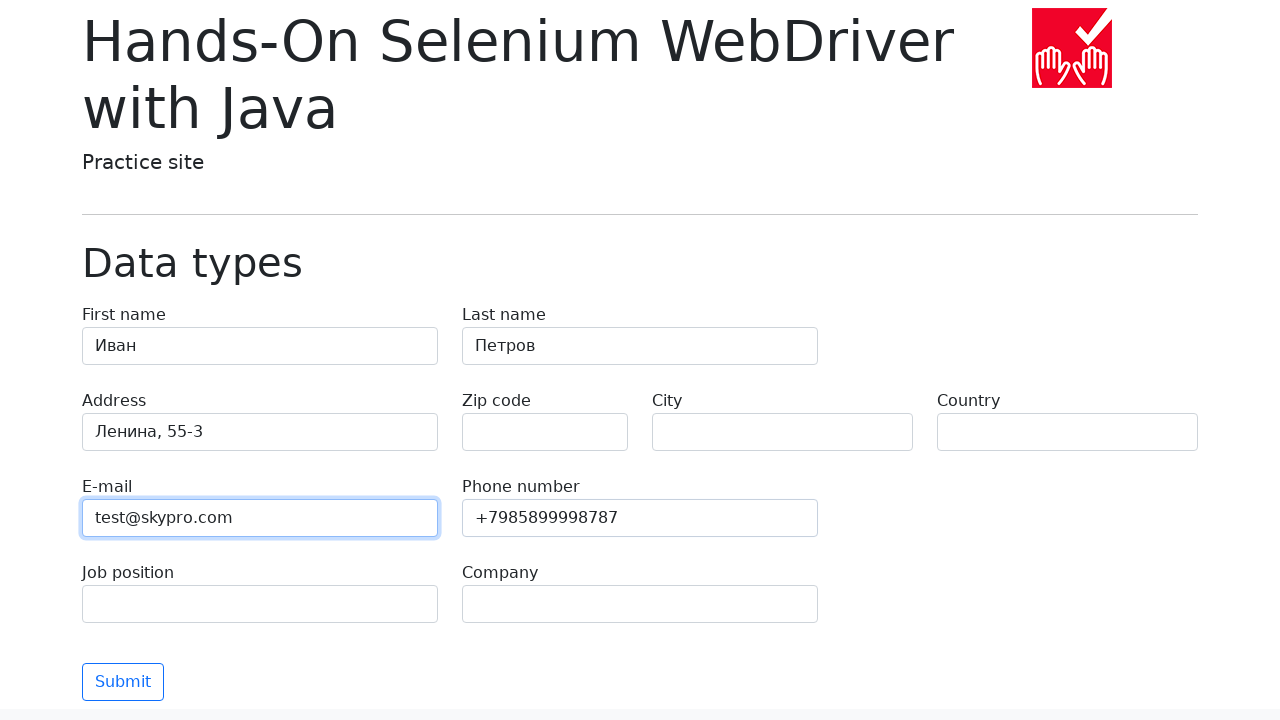

Left zip code field empty intentionally on [name="zip-code"]
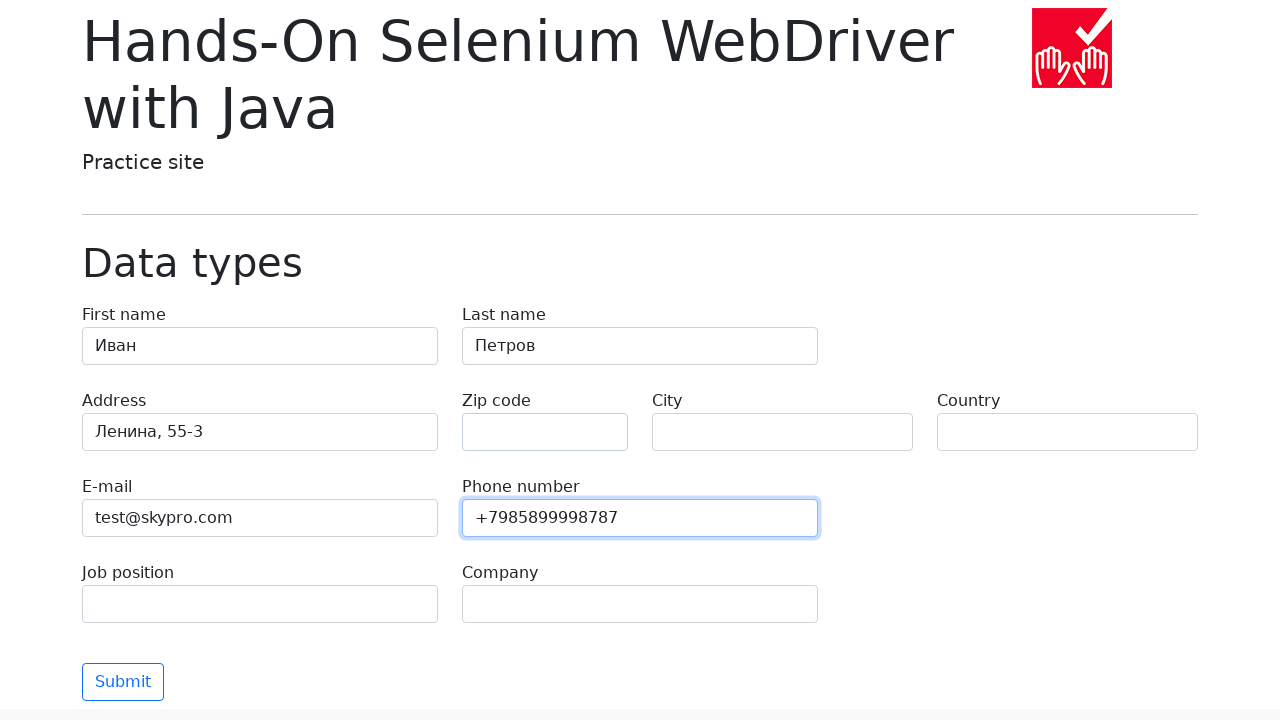

Filled city field with 'Москва' on [name="city"]
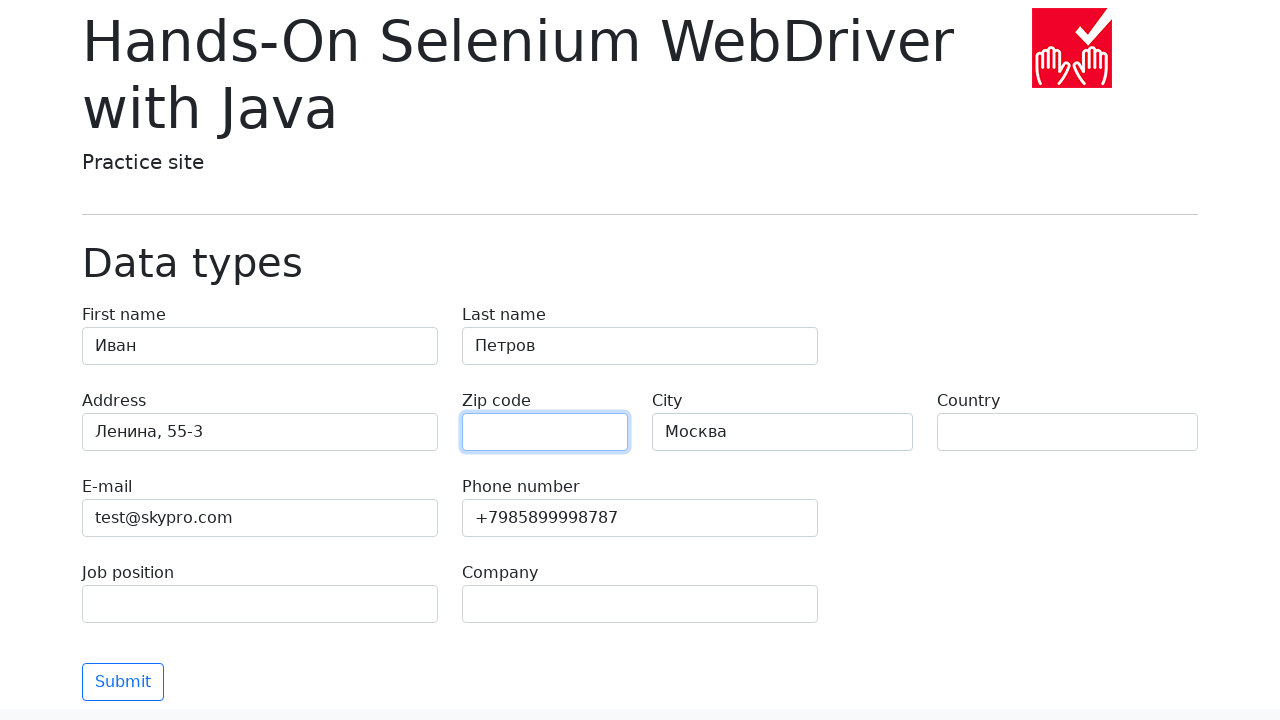

Filled country field with 'Россия' on [name="country"]
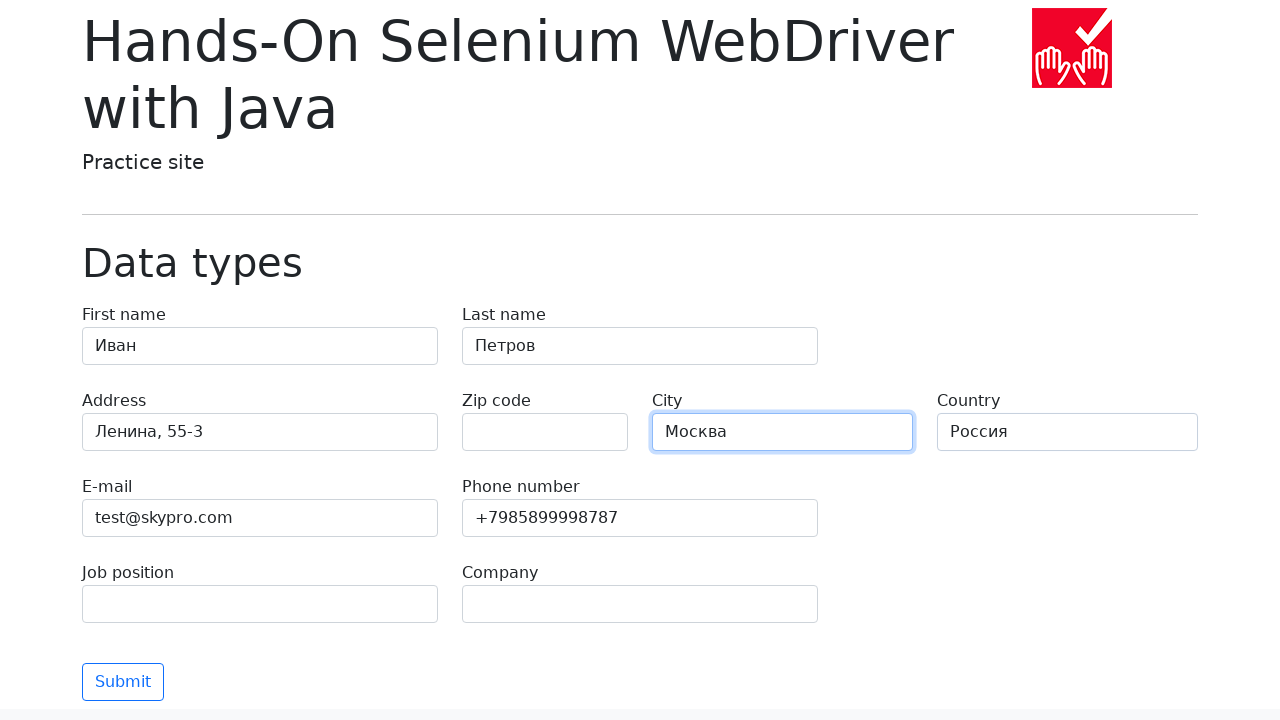

Filled job position field with 'QA' on [name="job-position"]
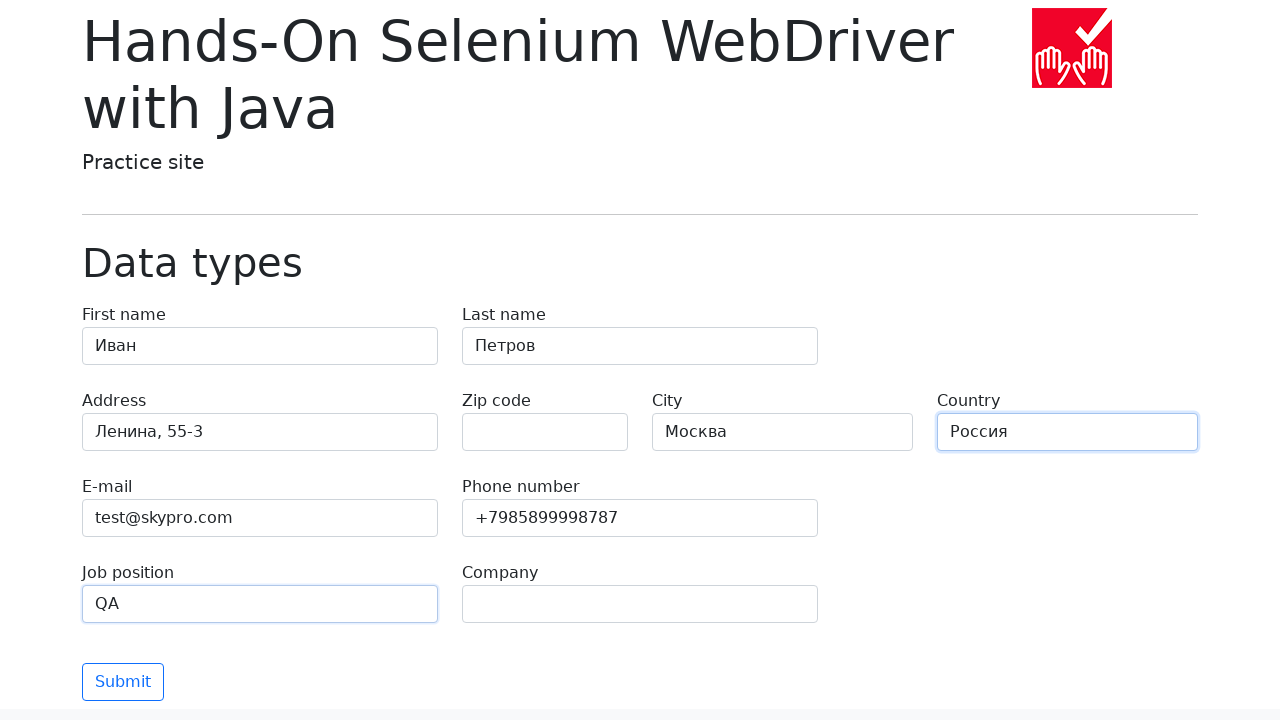

Filled company field with 'SkyPro' on [name="company"]
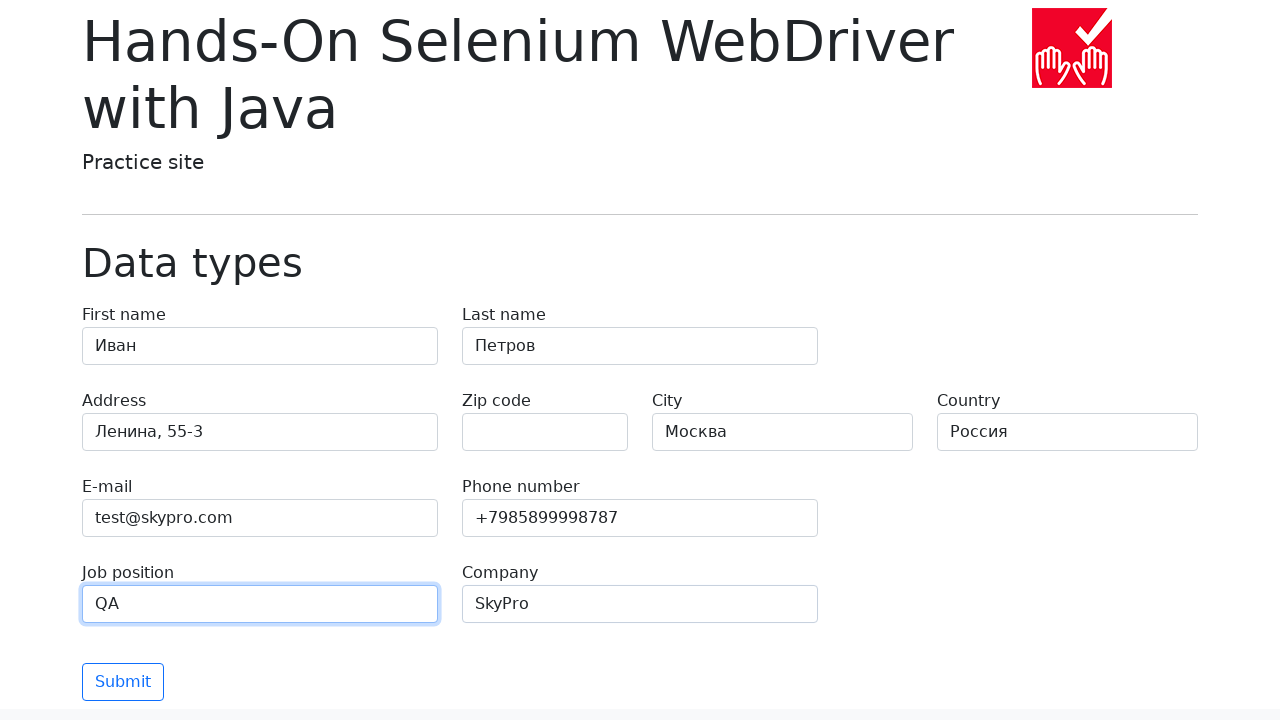

Clicked form submit button at (123, 682) on [type="submit"]
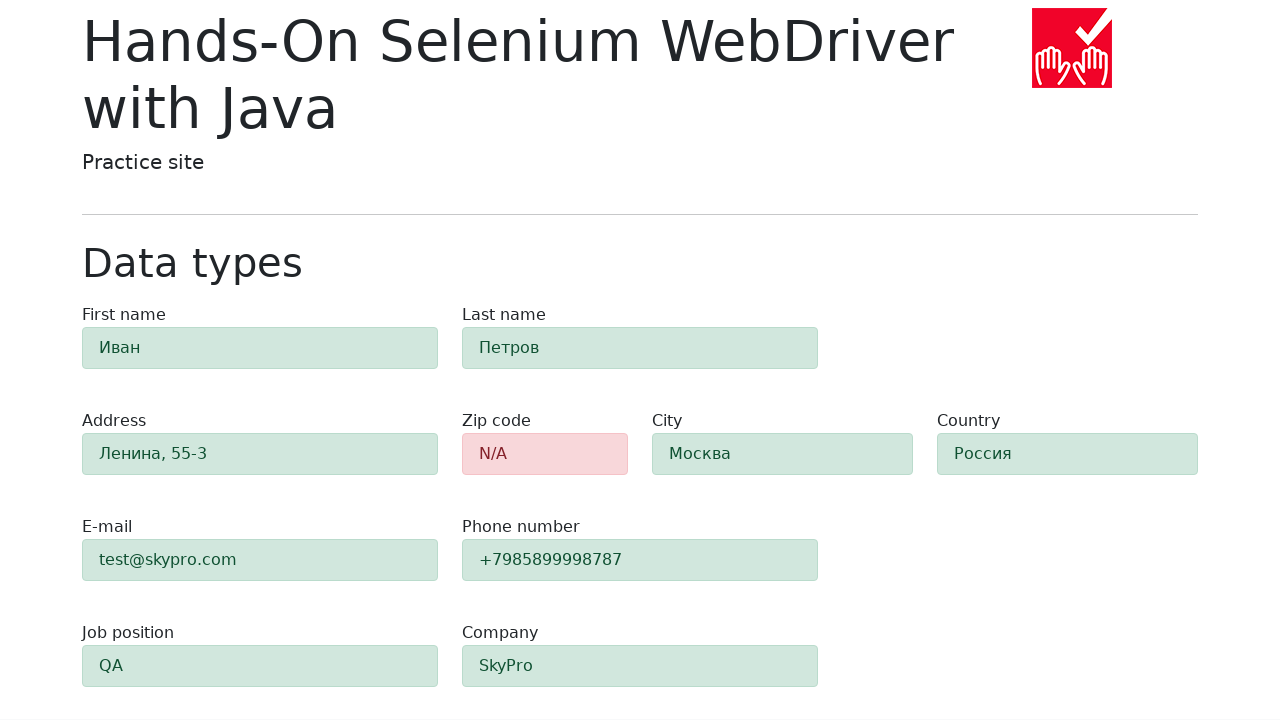

Waited for form validation to complete
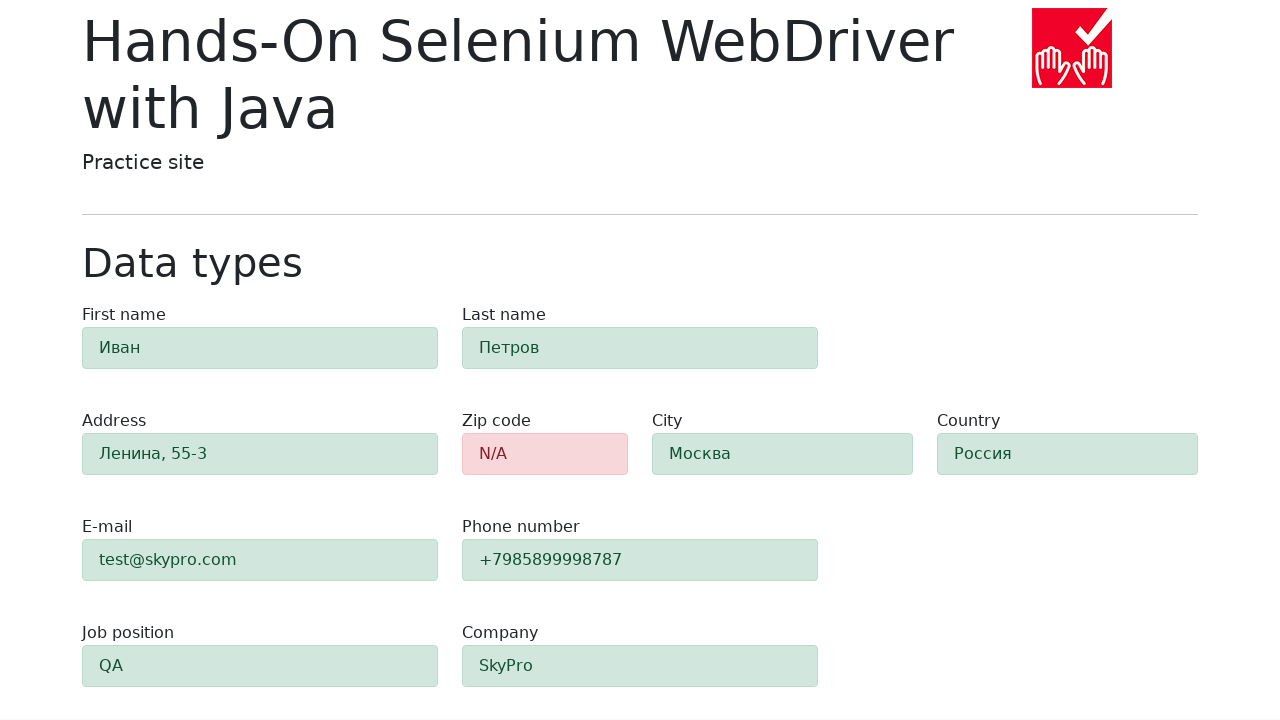

Located zip code field element
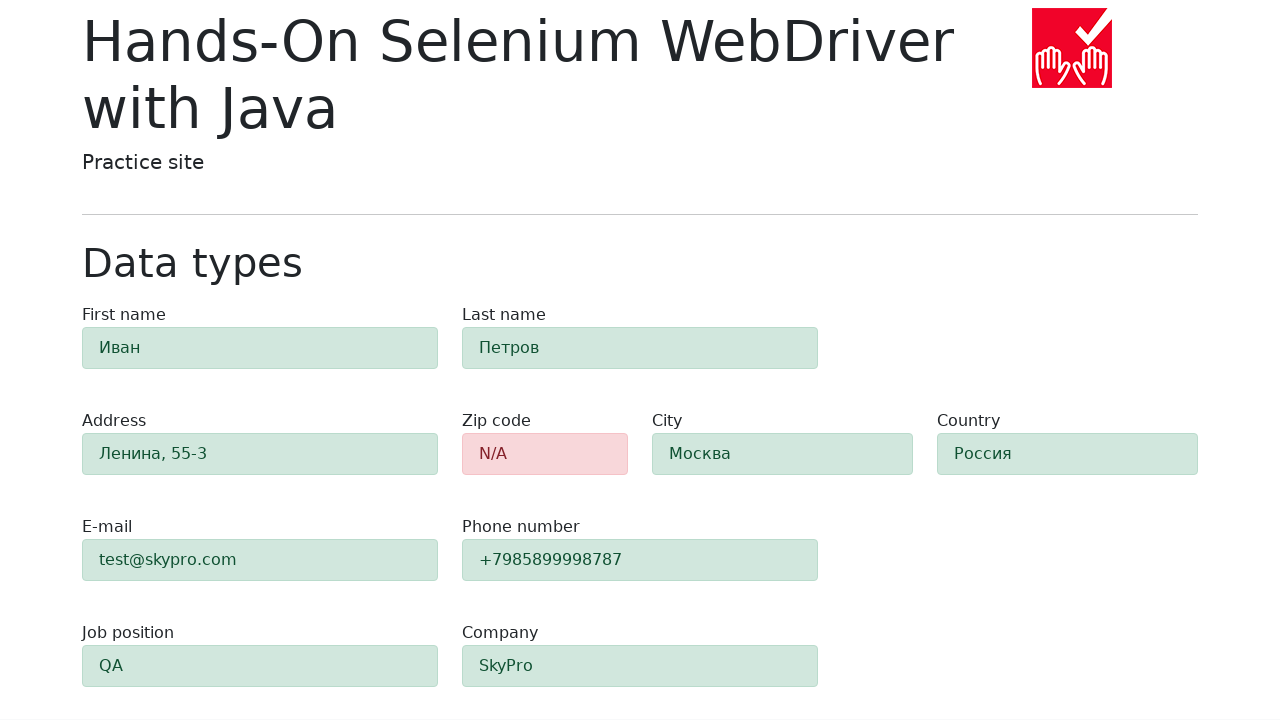

Retrieved class attribute from zip code field
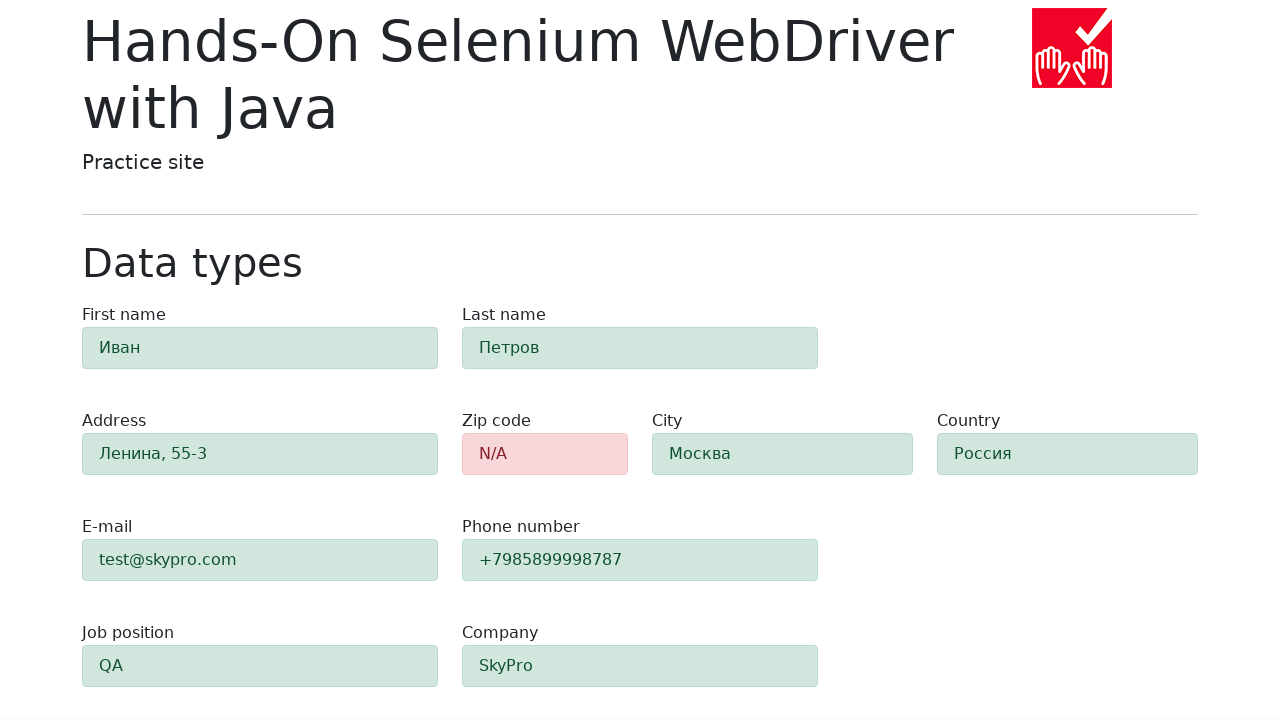

Verified zip code field has 'alert-danger' error class
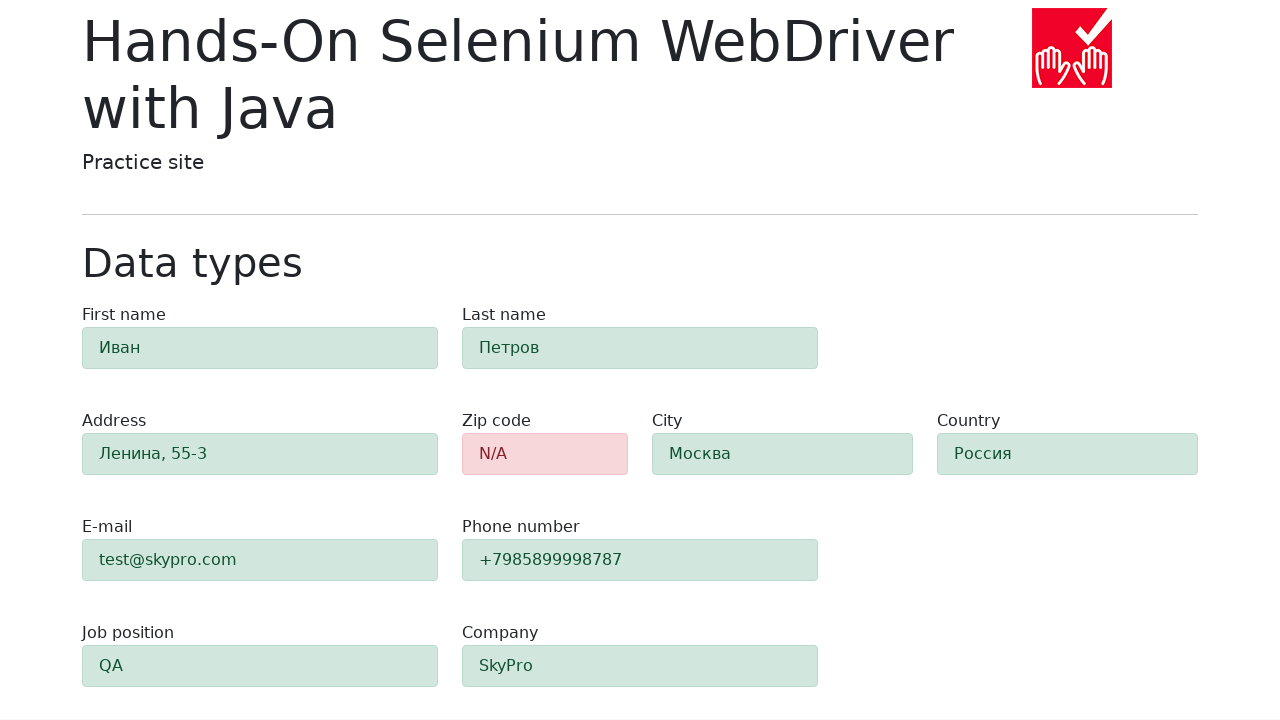

Located all success alert elements
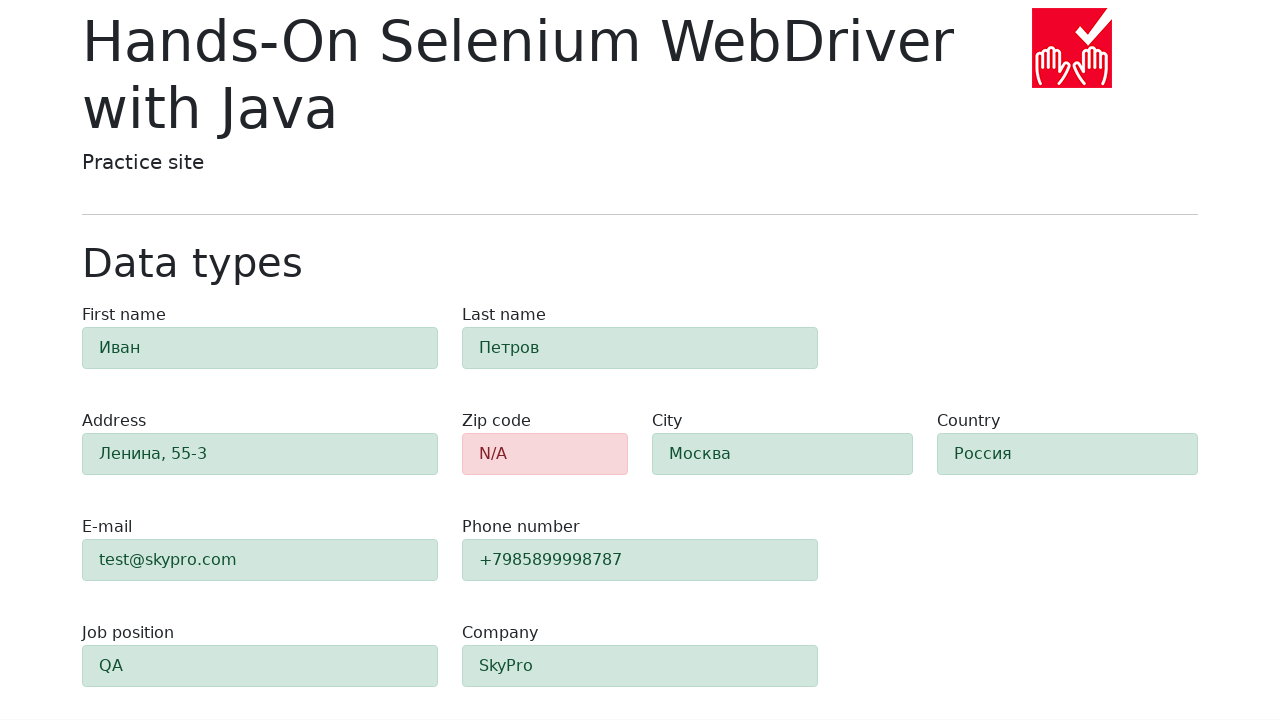

Verified other fields have success alert class
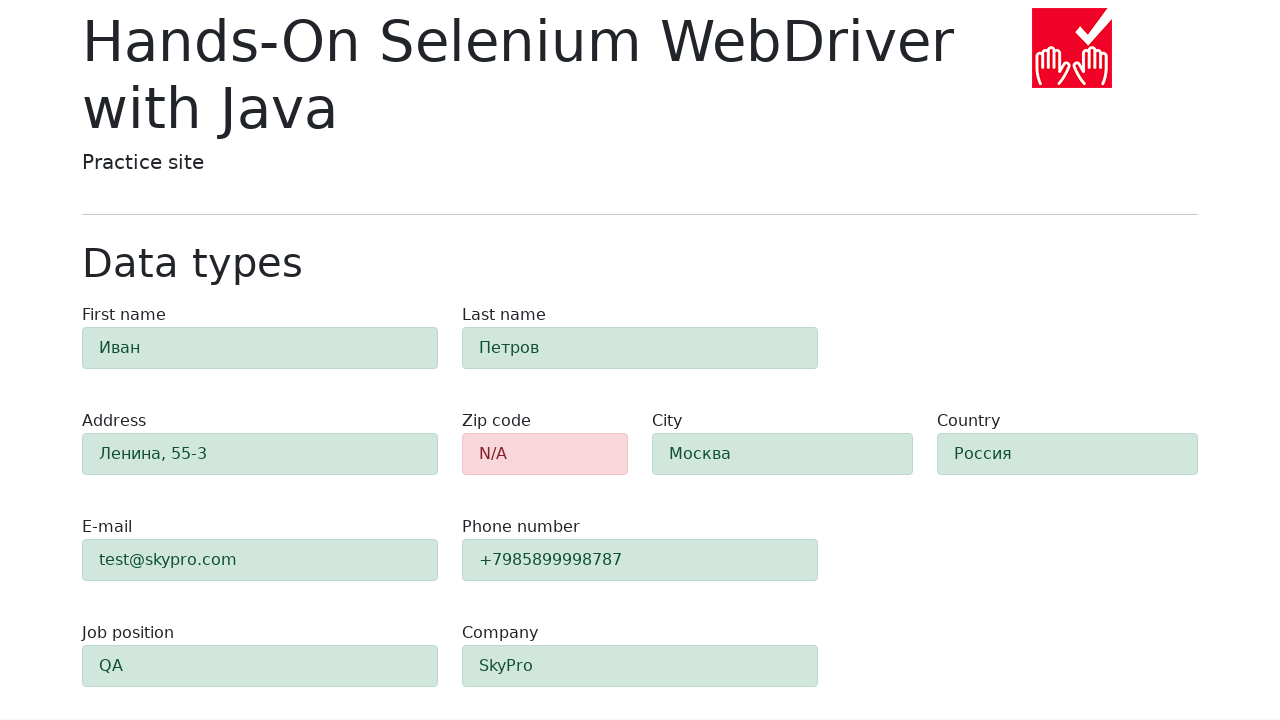

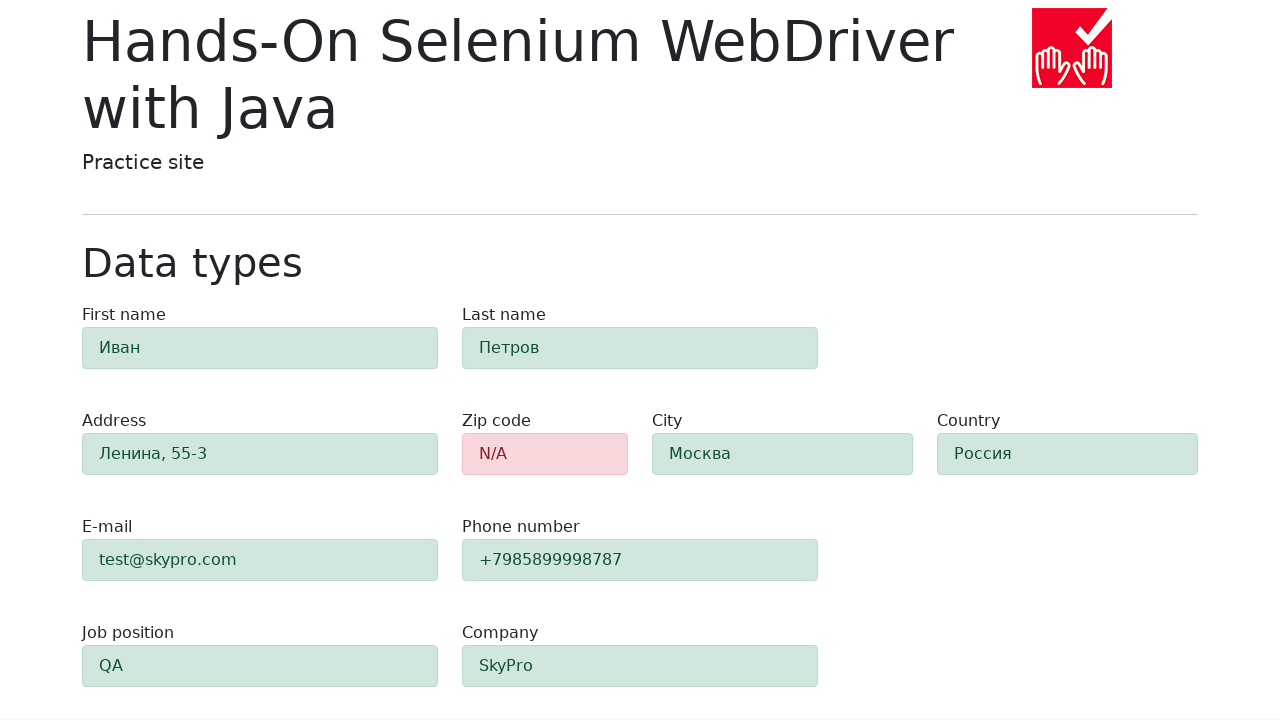